Tests clearing the complete state of all items by toggling the mark all checkbox

Starting URL: https://demo.playwright.dev/todomvc

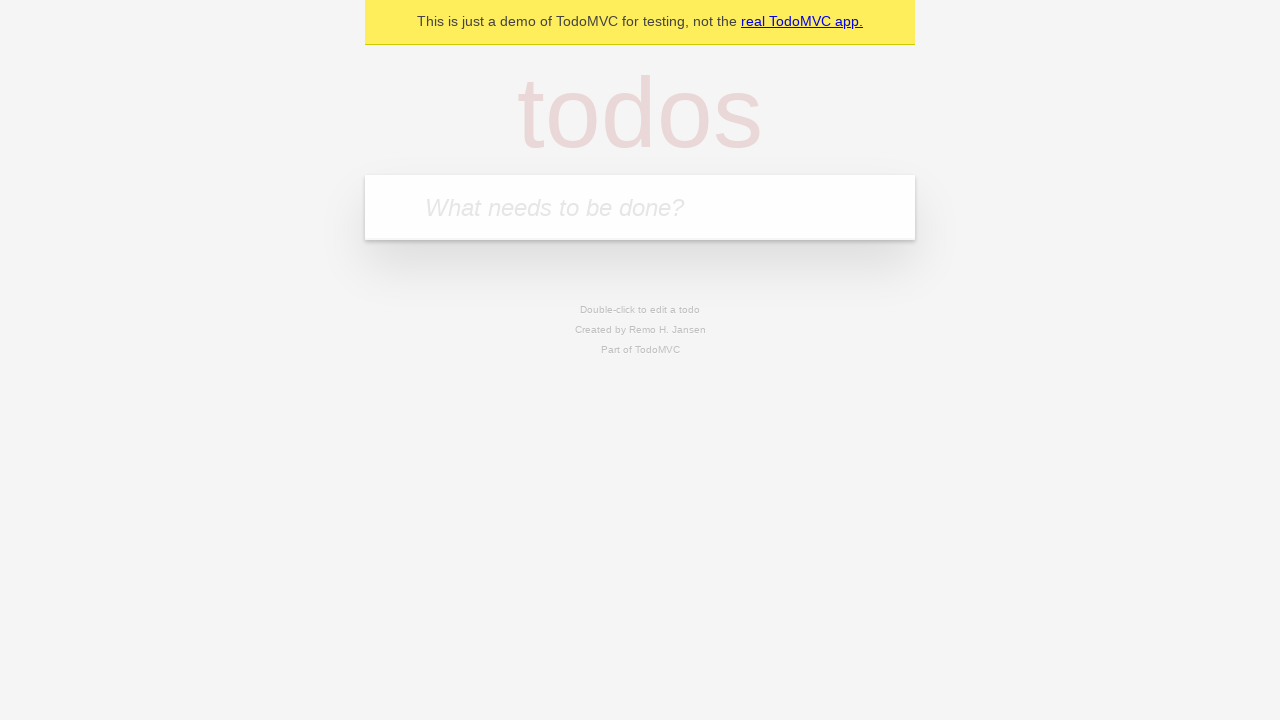

Filled new todo field with 'buy some cheese' on internal:attr=[placeholder="What needs to be done?"i]
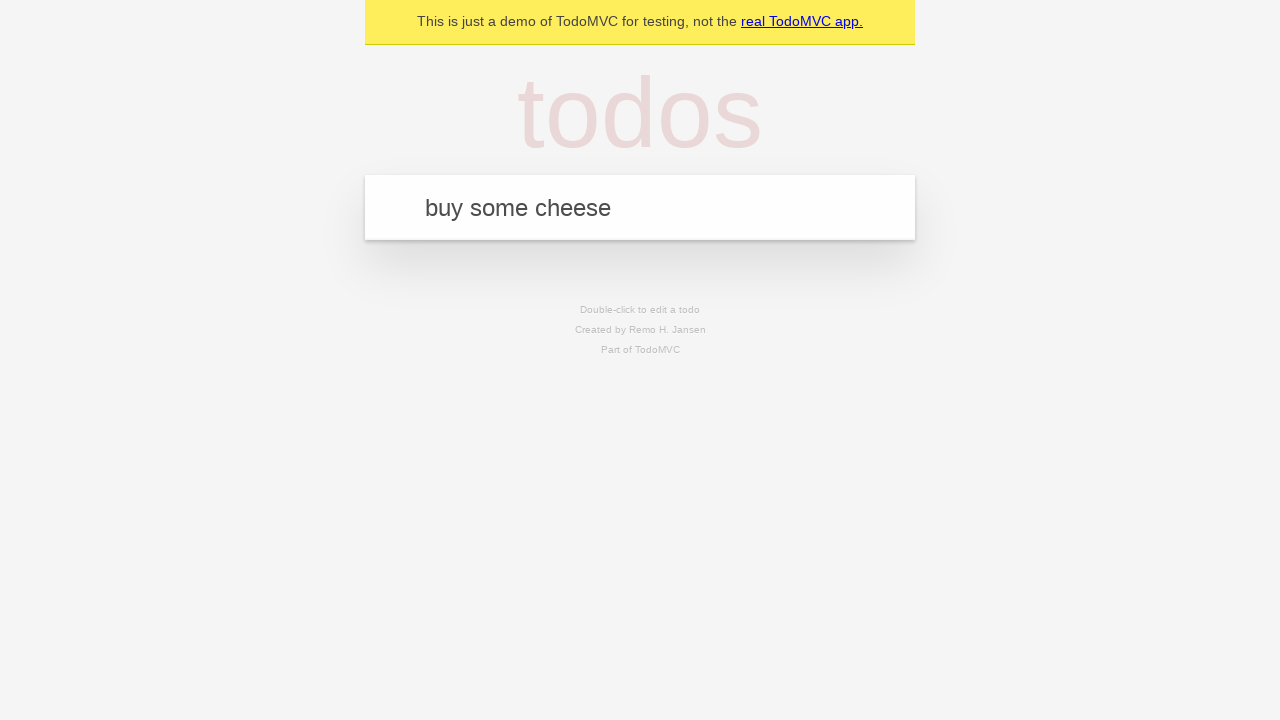

Pressed Enter to create todo item 'buy some cheese' on internal:attr=[placeholder="What needs to be done?"i]
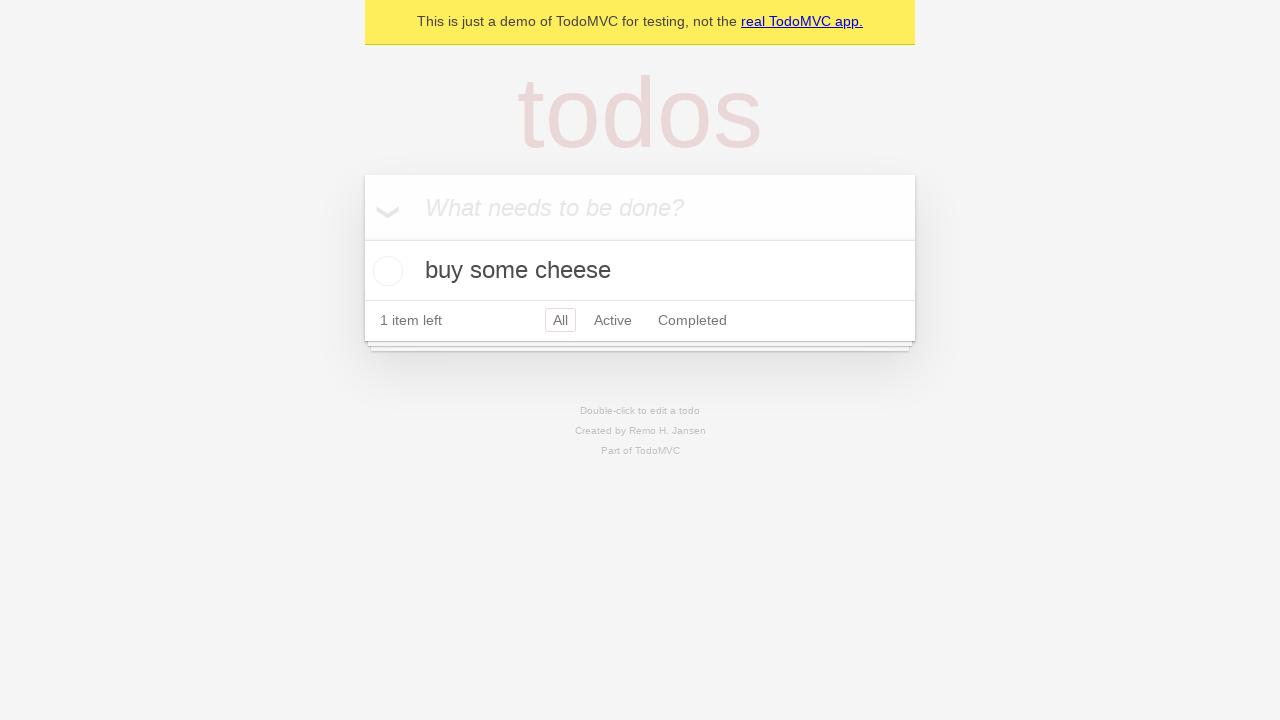

Filled new todo field with 'feed the cat' on internal:attr=[placeholder="What needs to be done?"i]
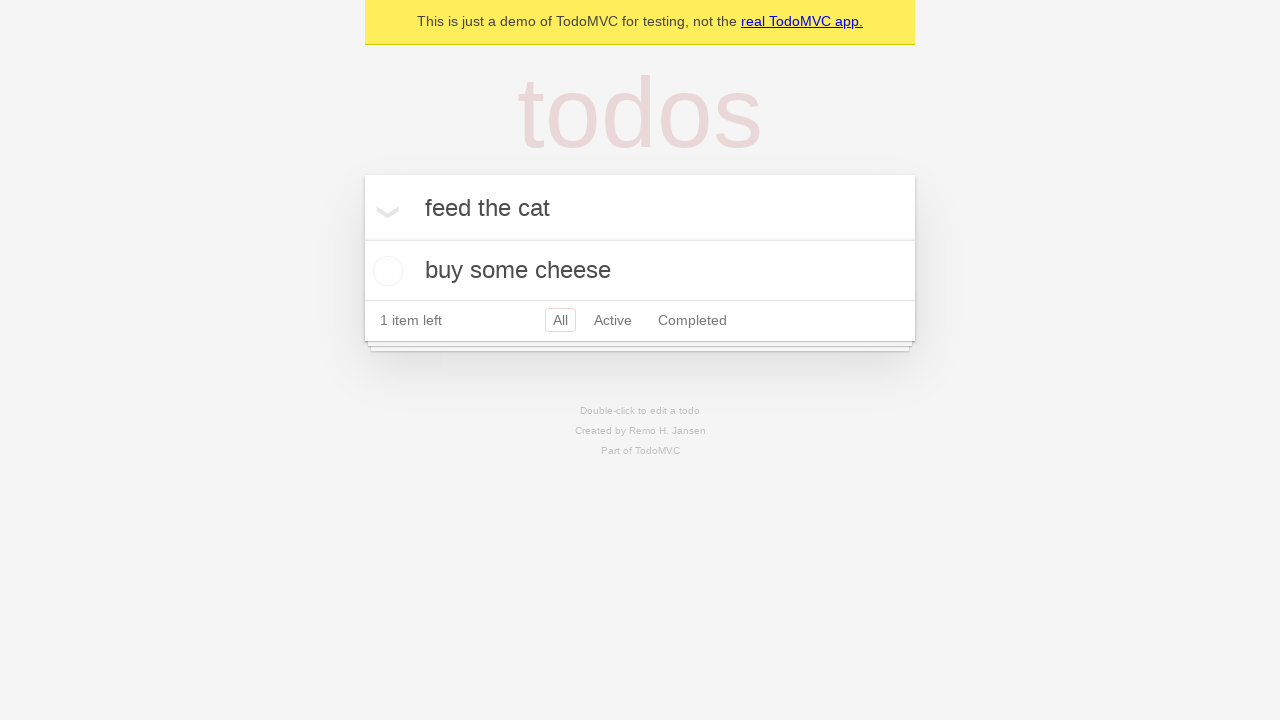

Pressed Enter to create todo item 'feed the cat' on internal:attr=[placeholder="What needs to be done?"i]
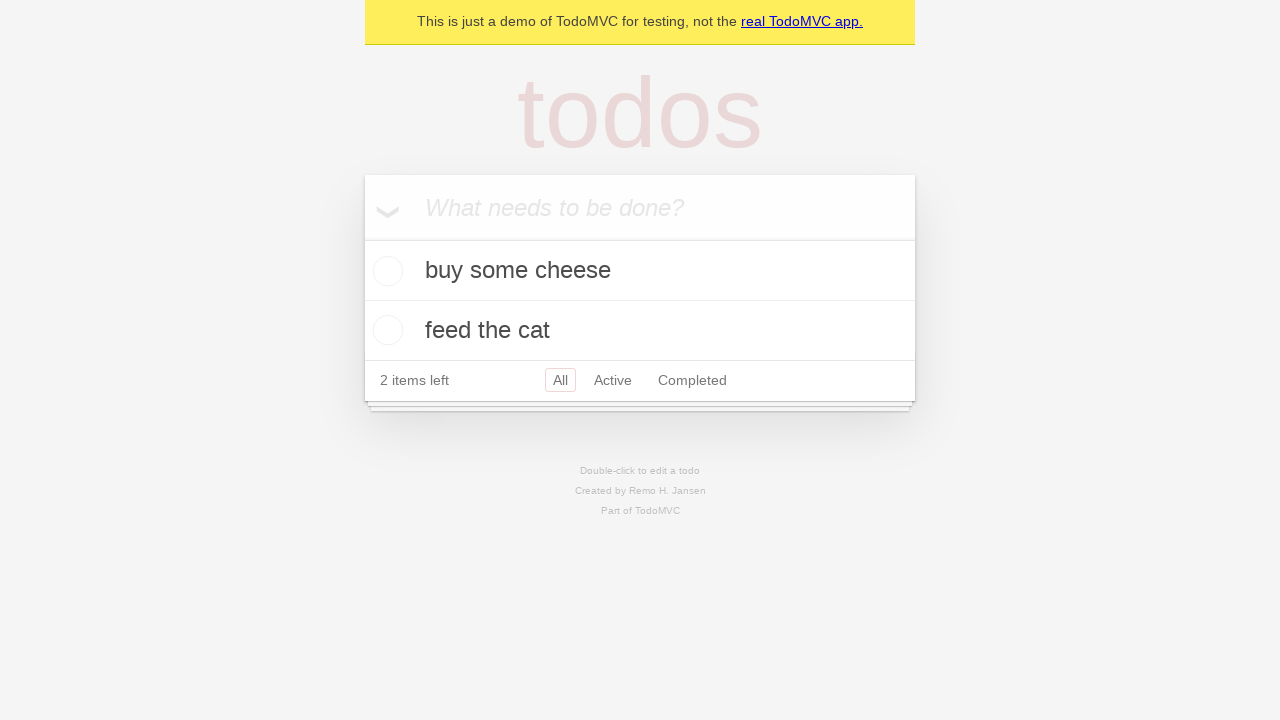

Filled new todo field with 'book a doctors appointment' on internal:attr=[placeholder="What needs to be done?"i]
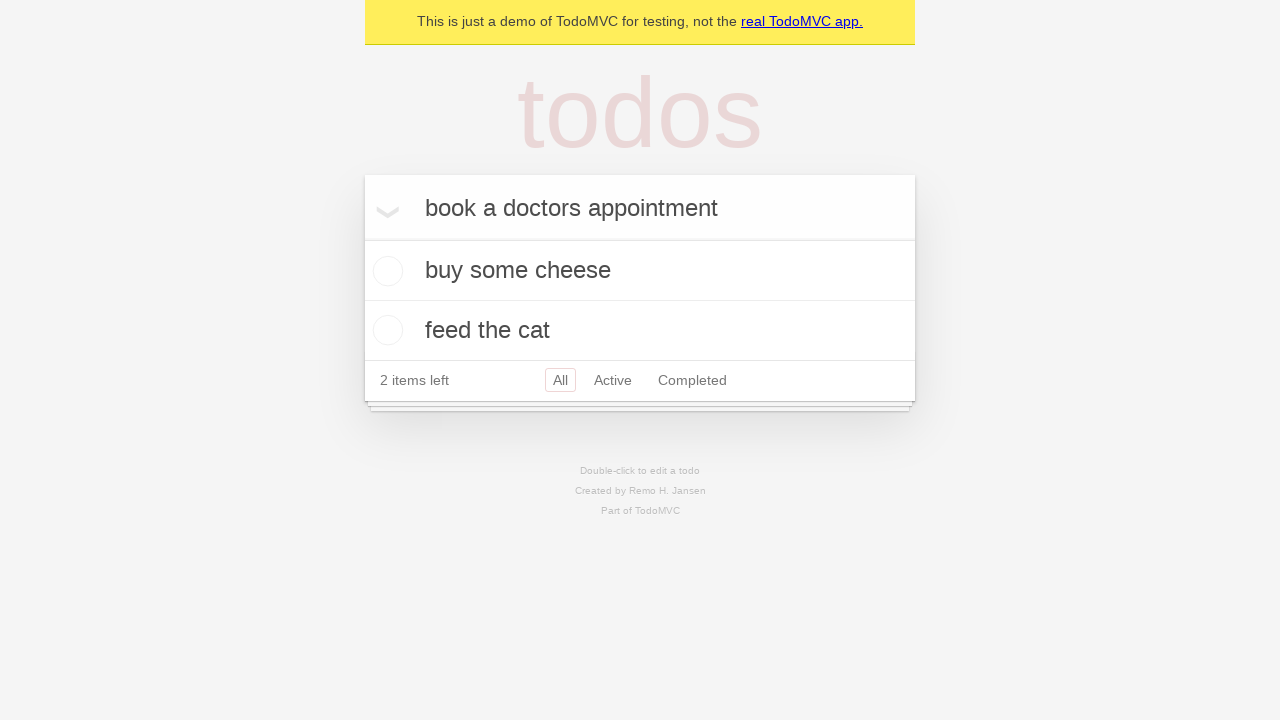

Pressed Enter to create todo item 'book a doctors appointment' on internal:attr=[placeholder="What needs to be done?"i]
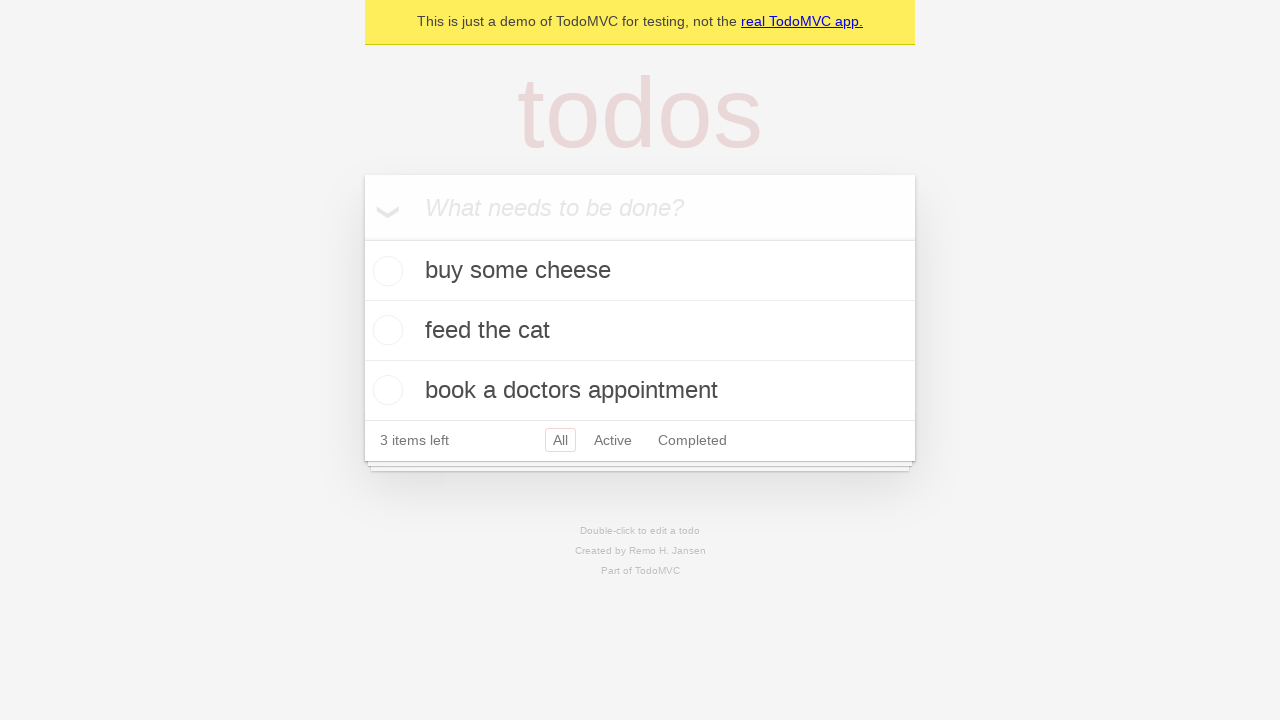

Checked 'Mark all as complete' checkbox to mark all todos as complete at (362, 238) on internal:label="Mark all as complete"i
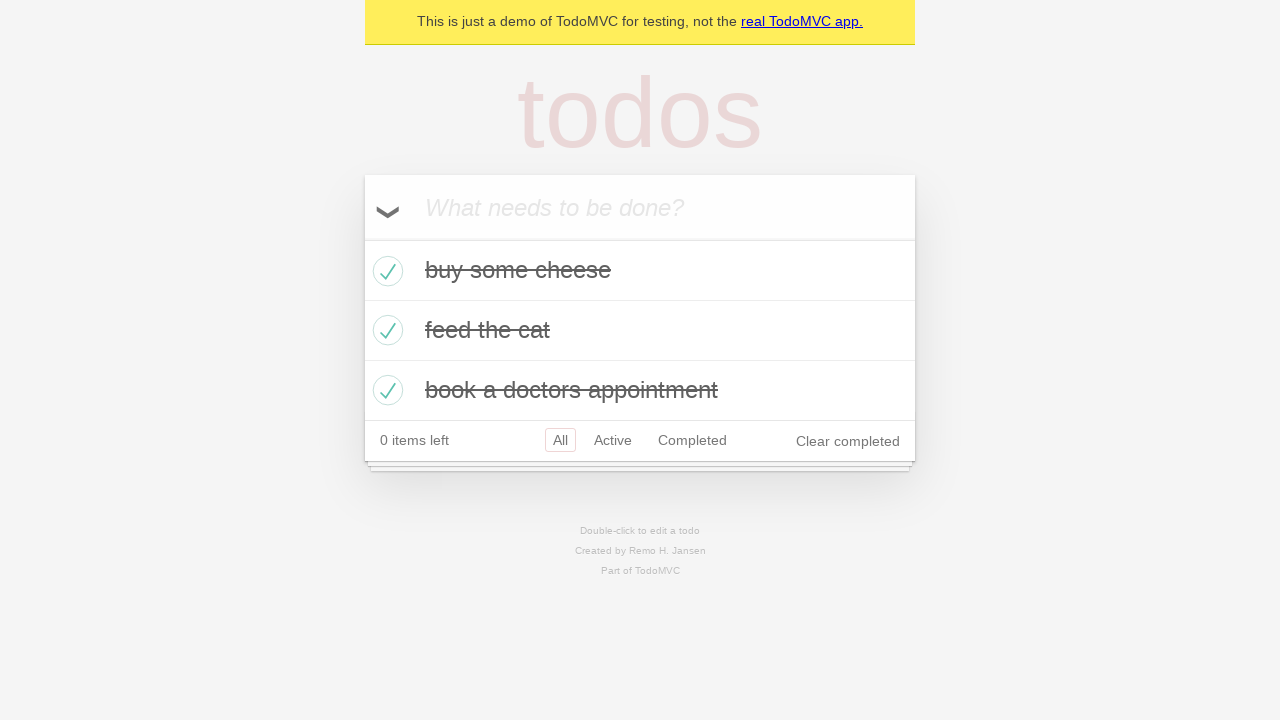

Unchecked 'Mark all as complete' checkbox to clear the complete state of all items at (362, 238) on internal:label="Mark all as complete"i
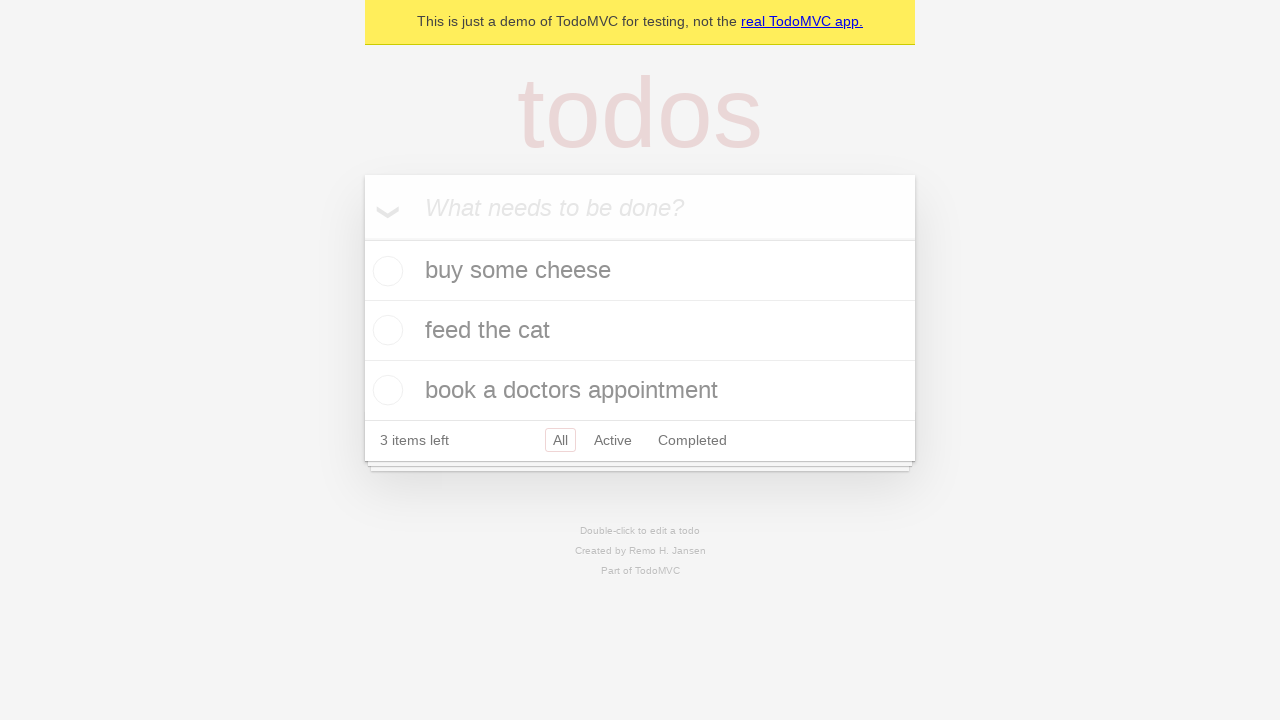

Verified that all todo items have no completed class
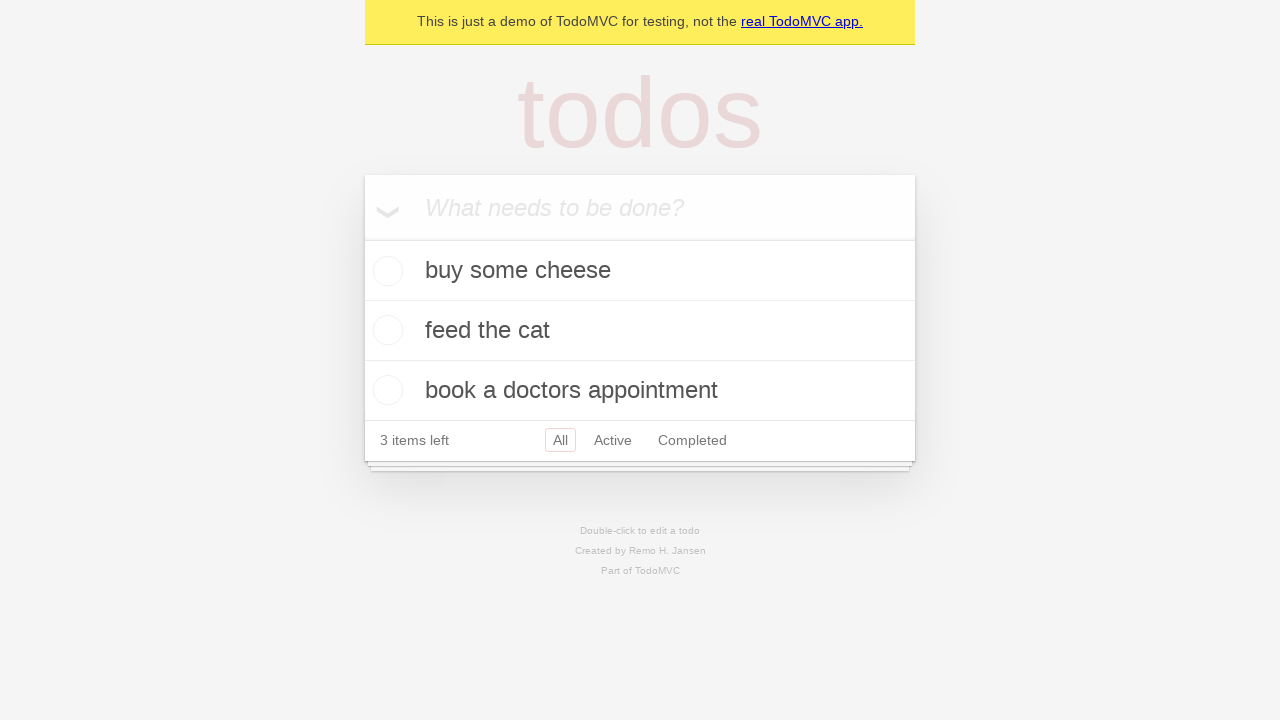

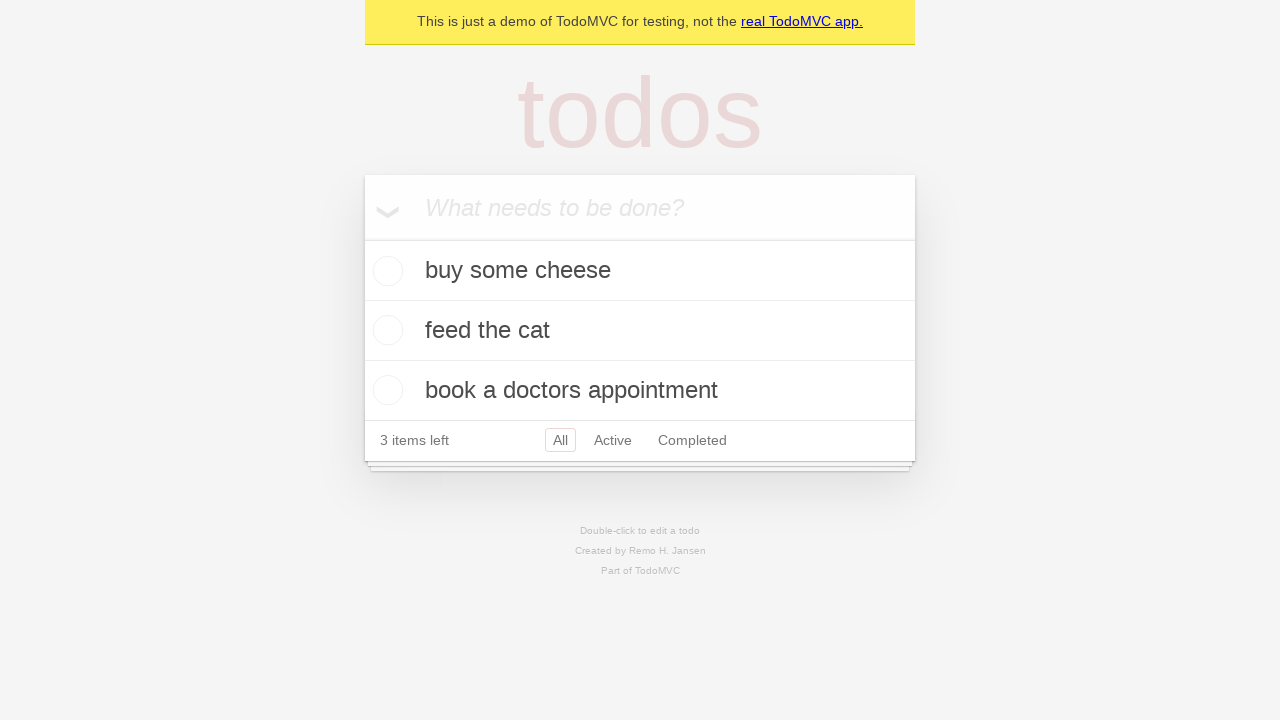